Tests jQuery UI drag and drop functionality by dragging an element to a drop target within an iframe

Starting URL: https://jqueryui.com/droppable/

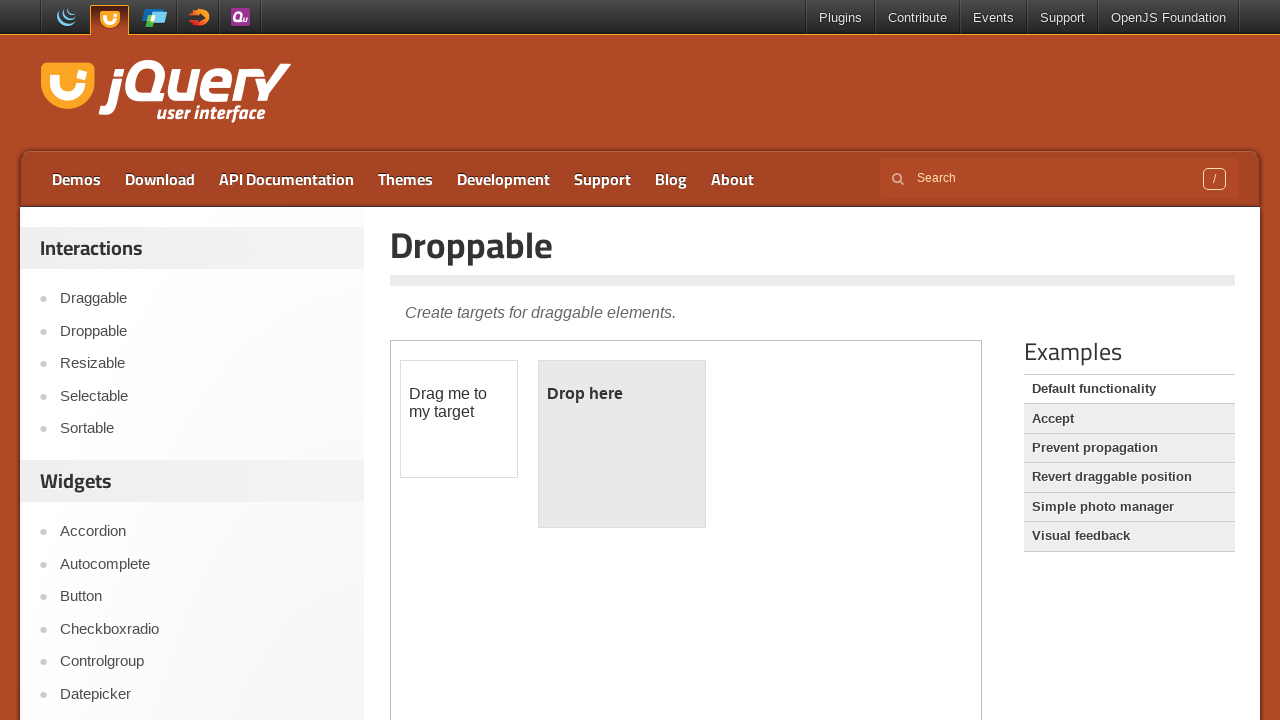

Located the demo iframe containing drag and drop elements
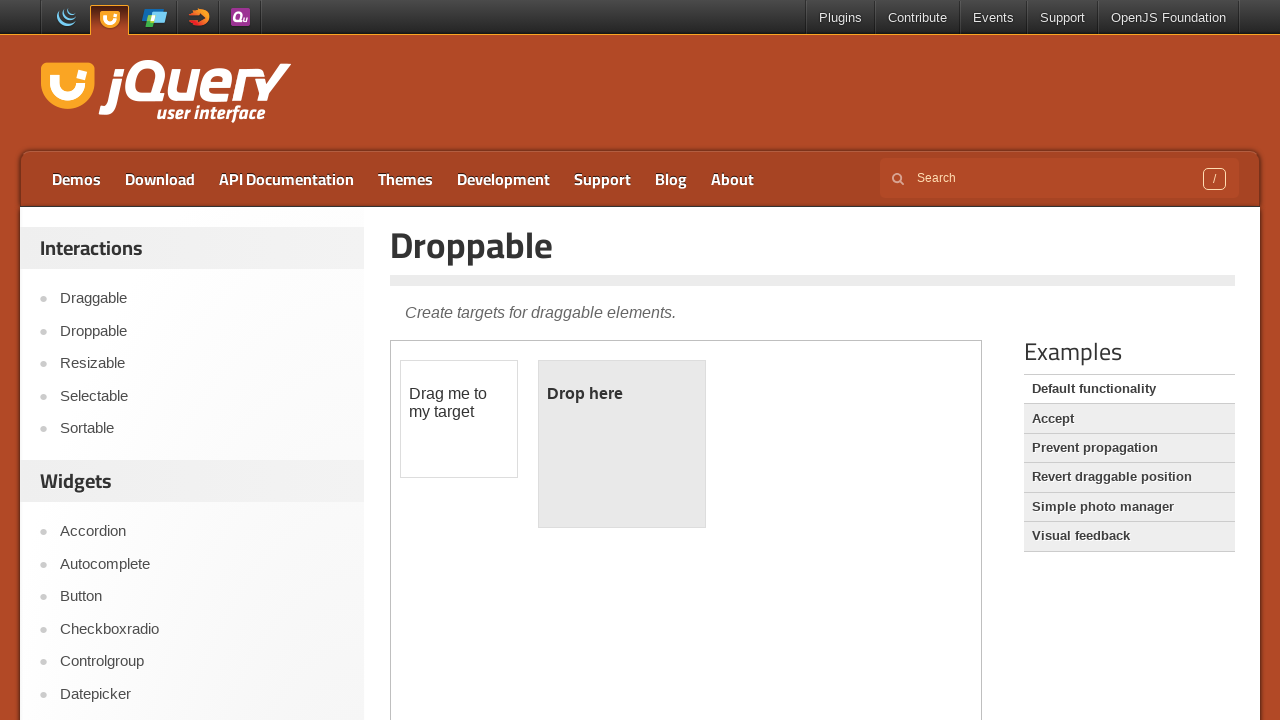

Located the draggable element with ID 'draggable'
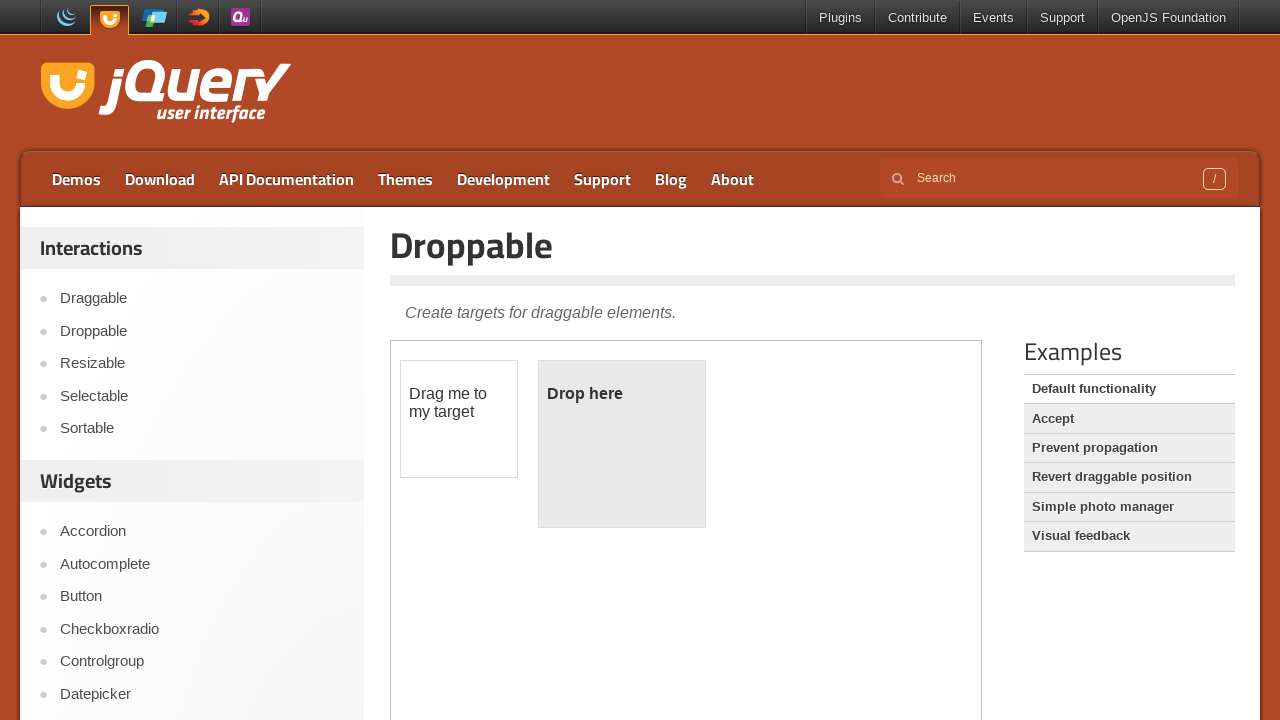

Located the droppable target element with ID 'droppable'
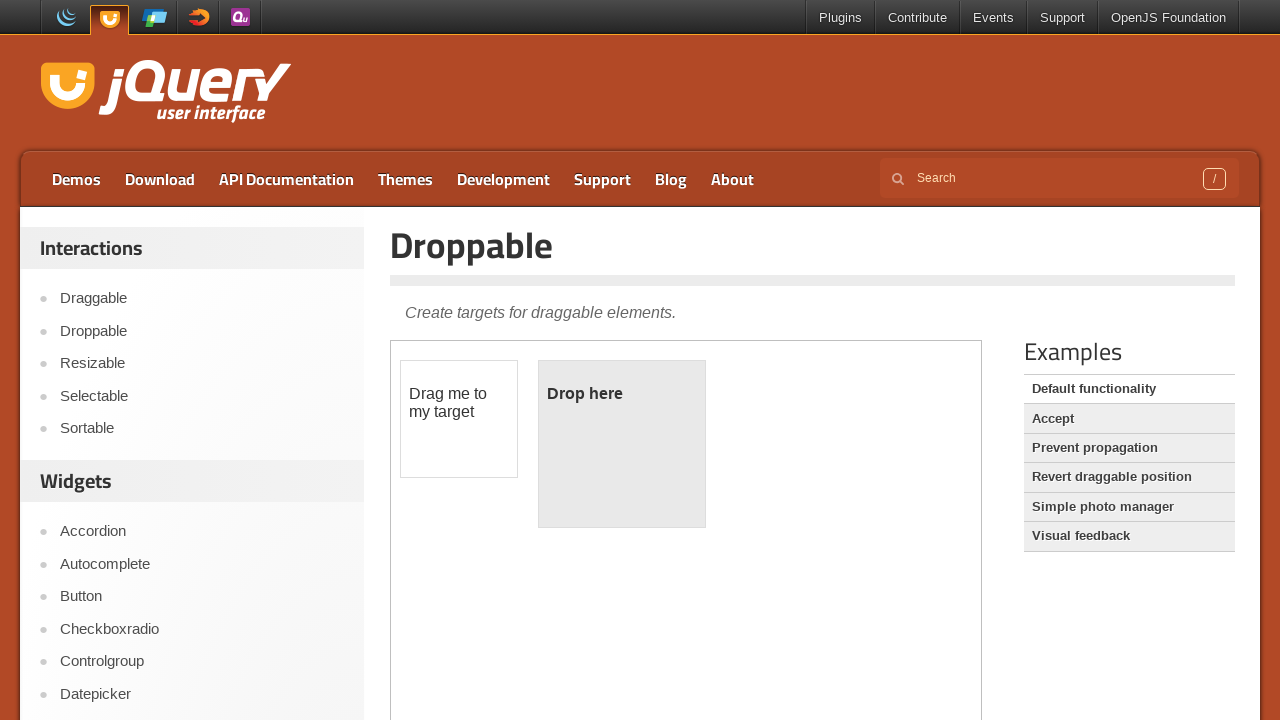

Dragged the draggable element onto the droppable target at (622, 444)
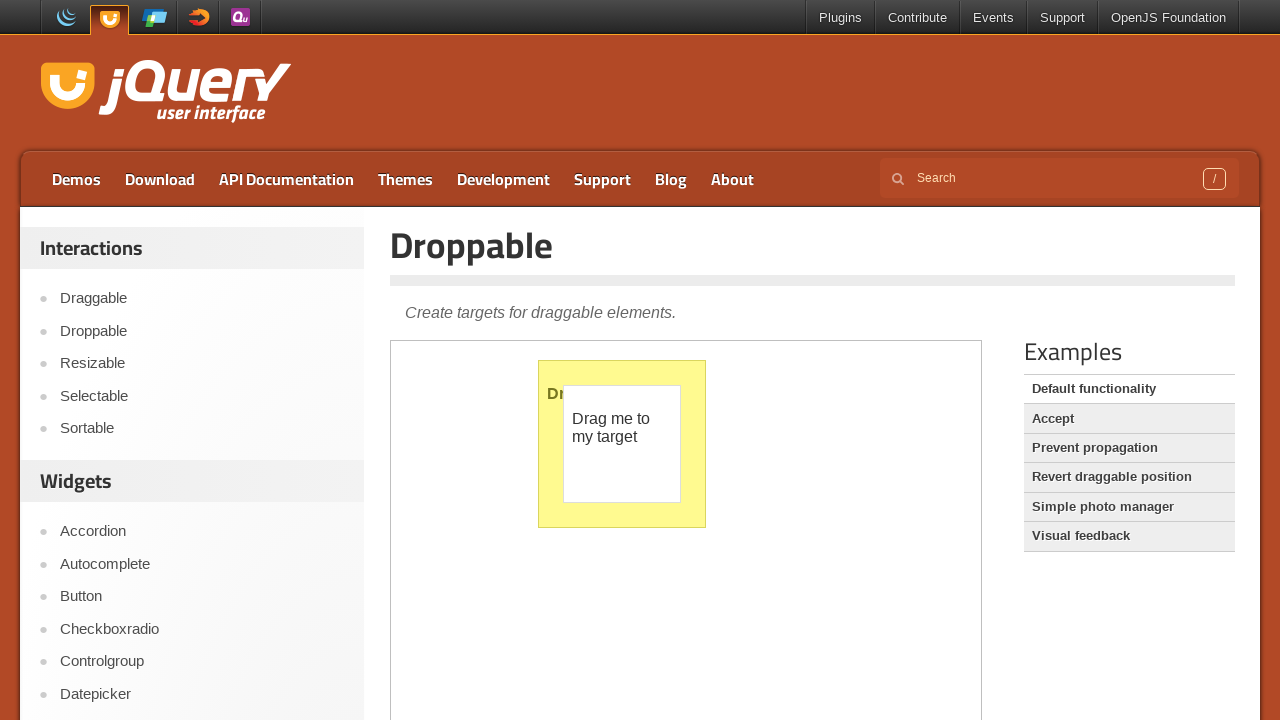

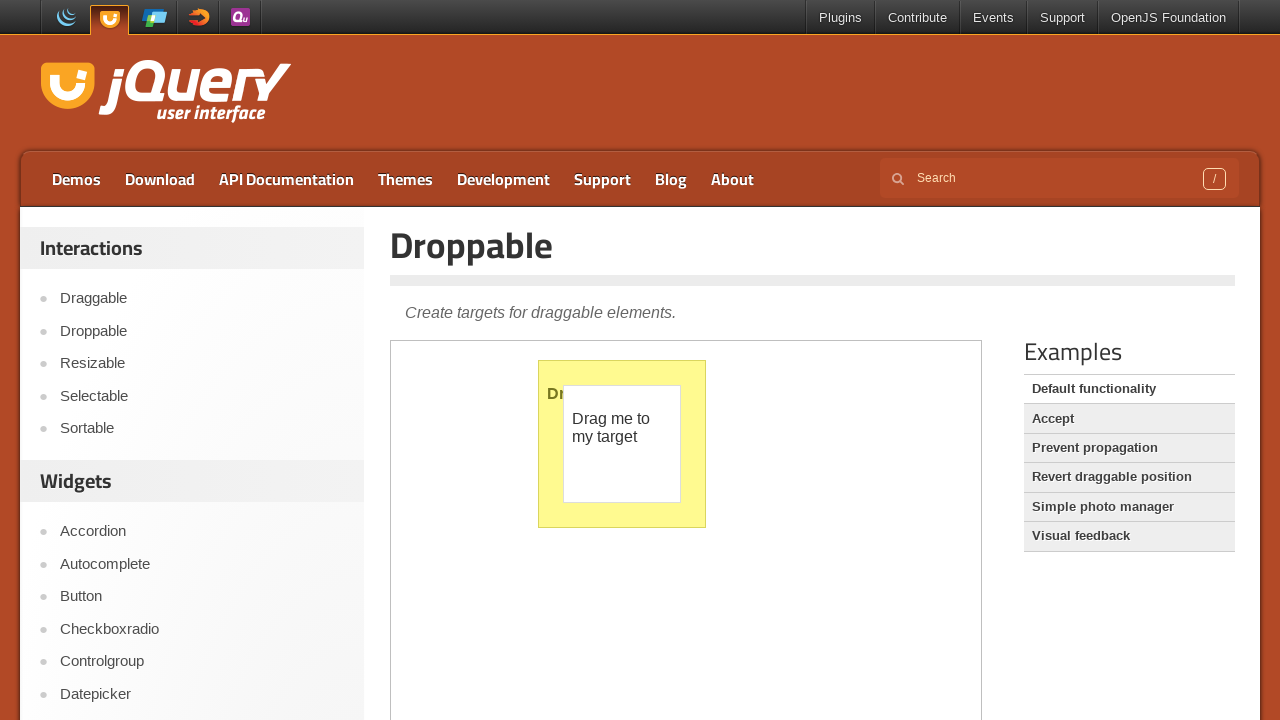